Tests navigation to Playwright website and clicking the "Get Started" link to verify basic page navigation and interaction

Starting URL: https://playwright.dev/

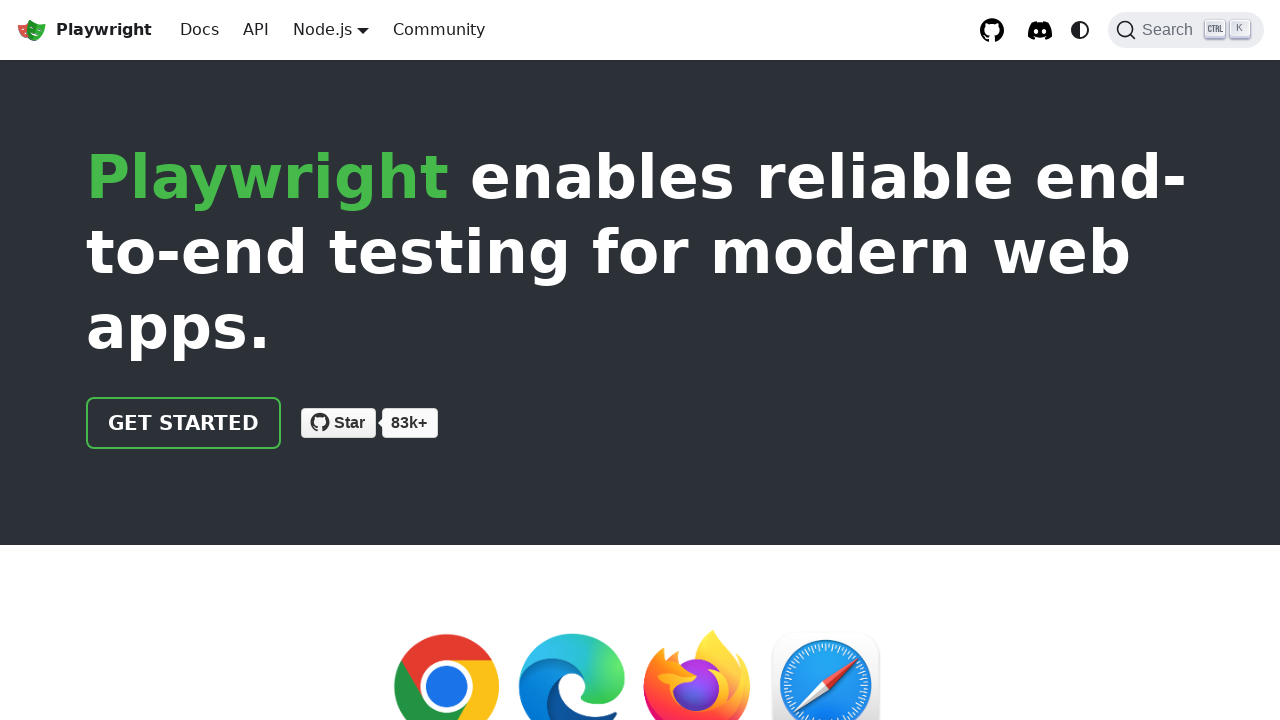

Waited for page to load (domcontentloaded)
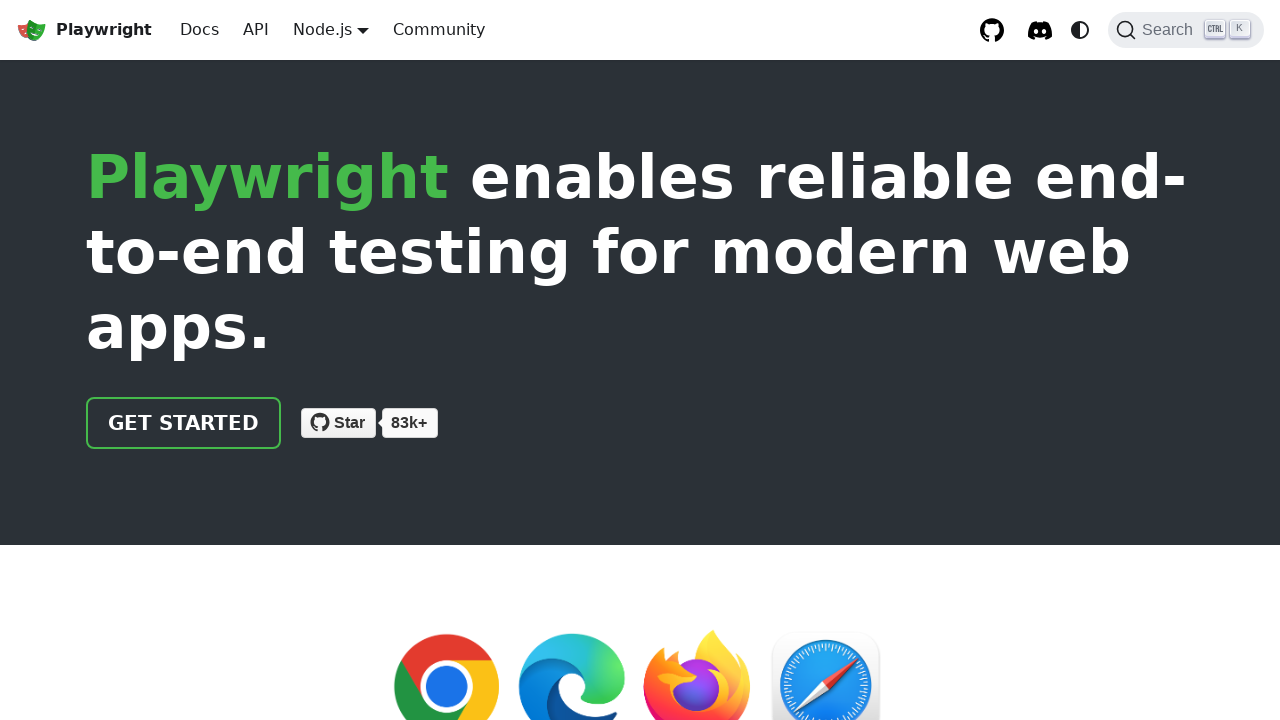

Clicked the 'Get Started' link at (184, 423) on text=Get Started
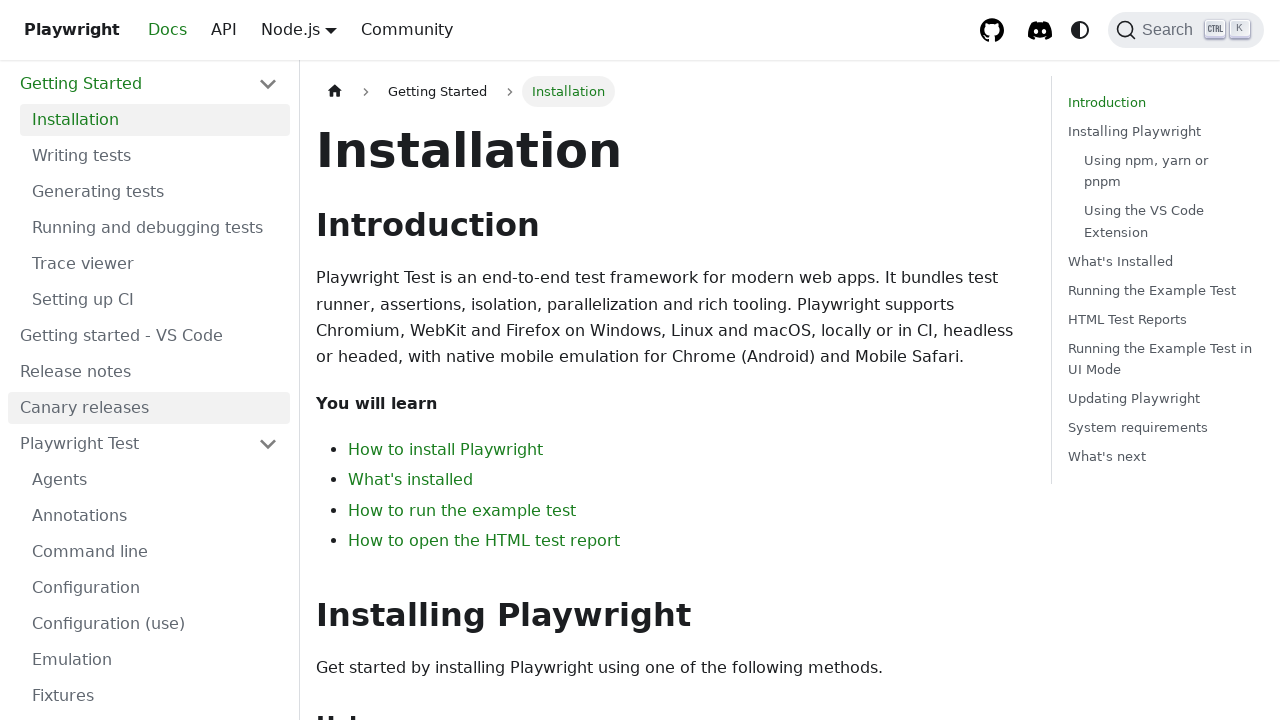

Waited for navigation to complete (domcontentloaded)
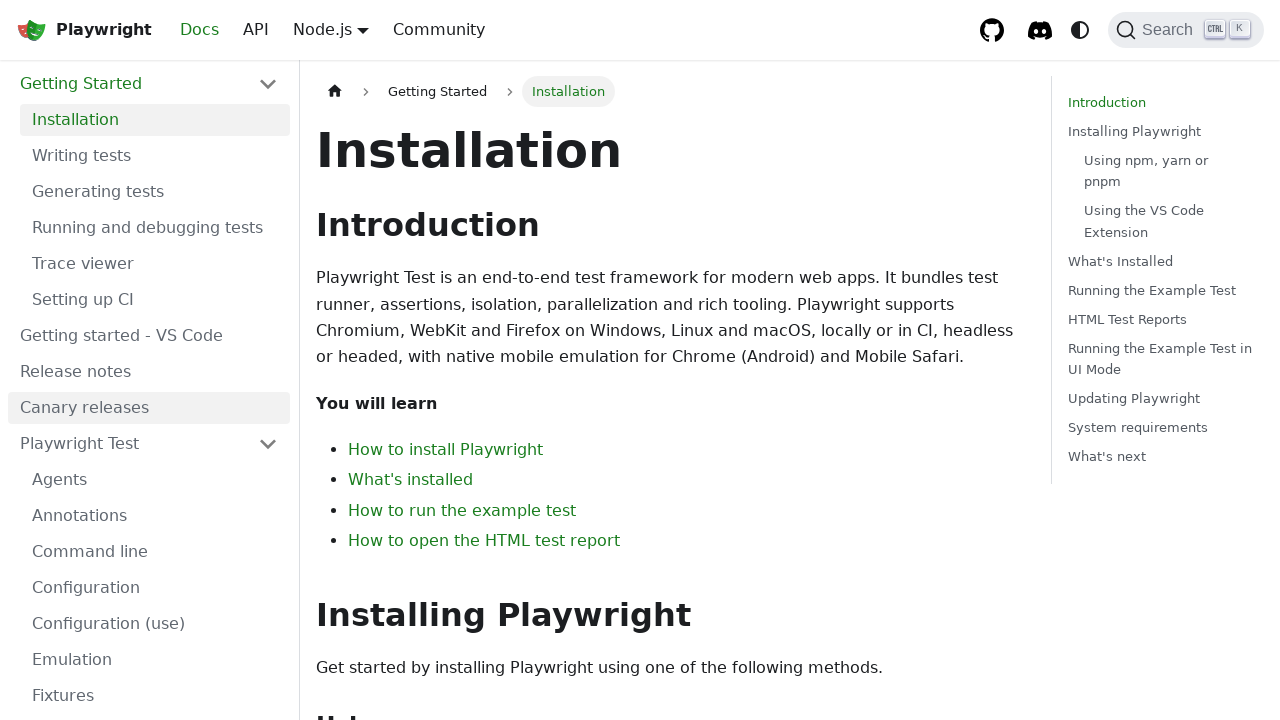

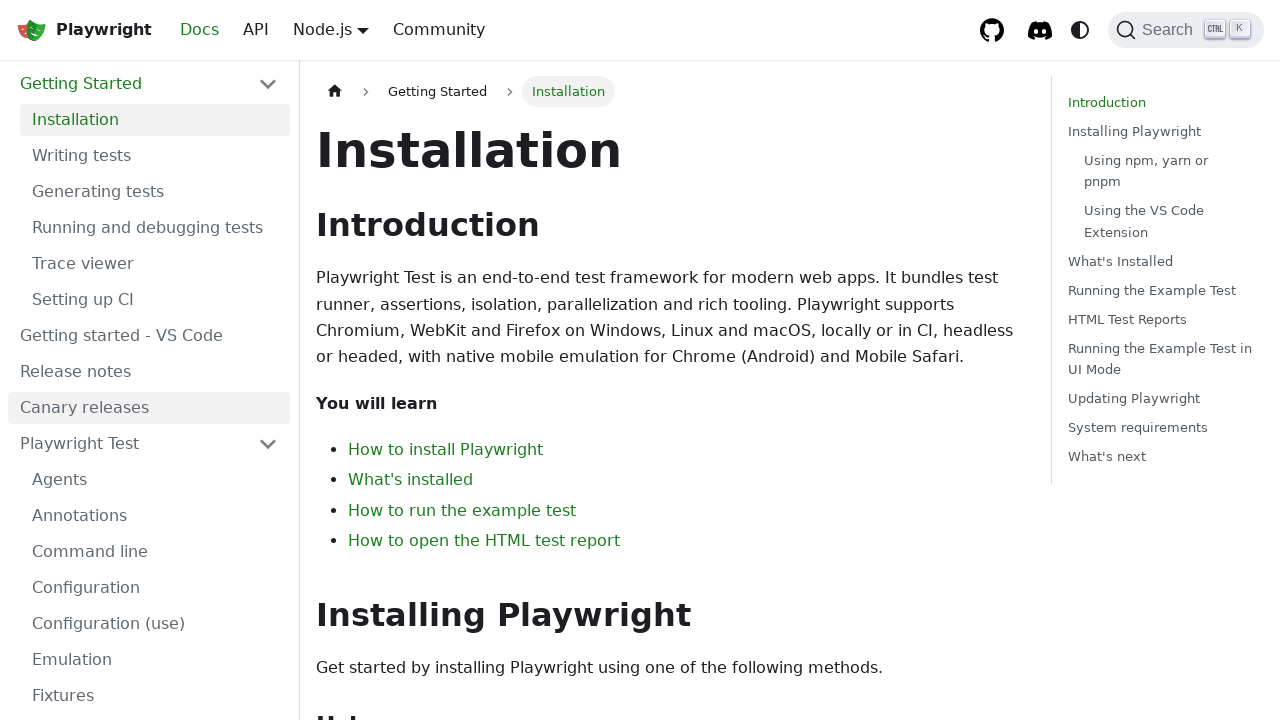